Tests marking all todo items as completed using the "Mark all as complete" checkbox

Starting URL: https://demo.playwright.dev/todomvc

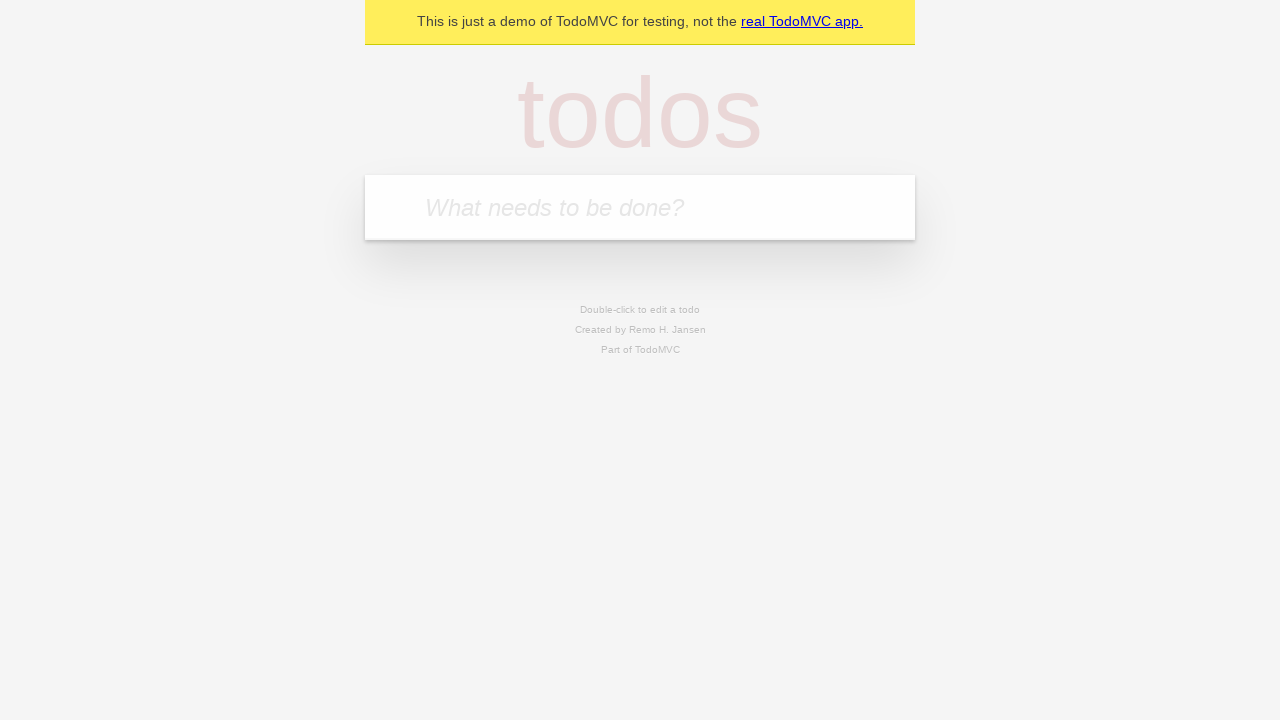

Located the todo input field
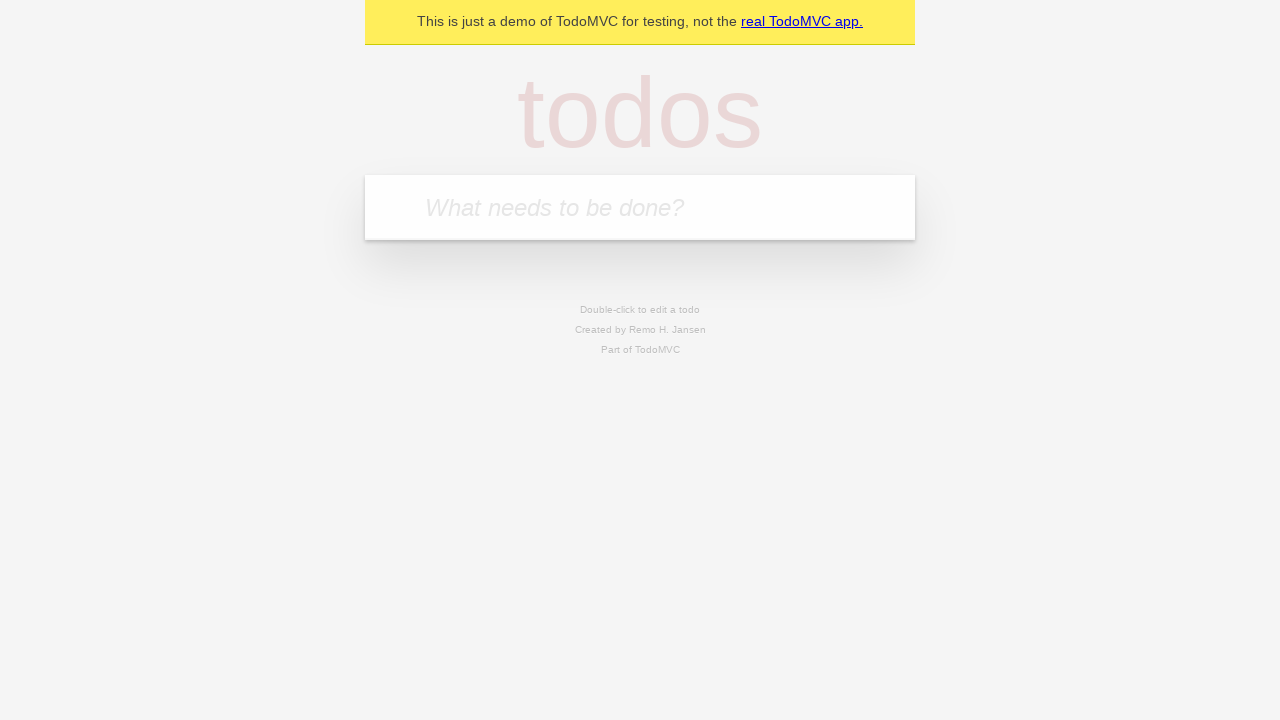

Filled first todo item: 'buy some cheese' on internal:attr=[placeholder="What needs to be done?"i]
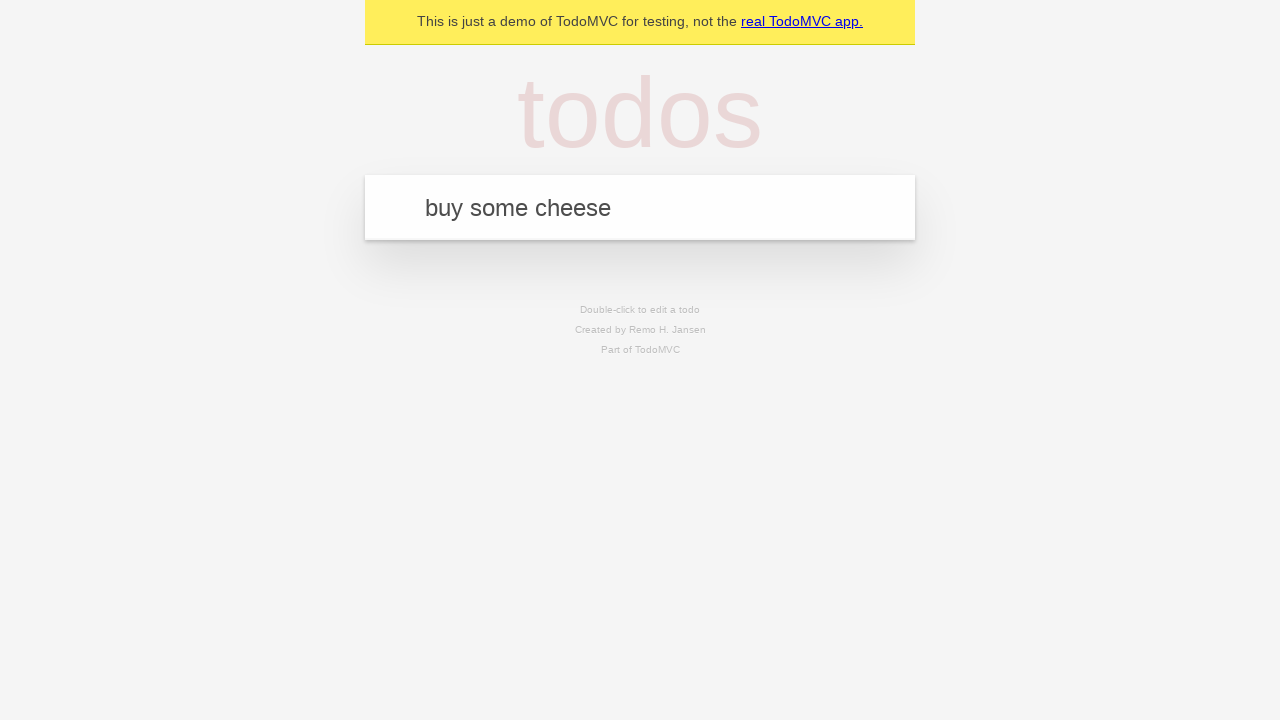

Pressed Enter to add first todo on internal:attr=[placeholder="What needs to be done?"i]
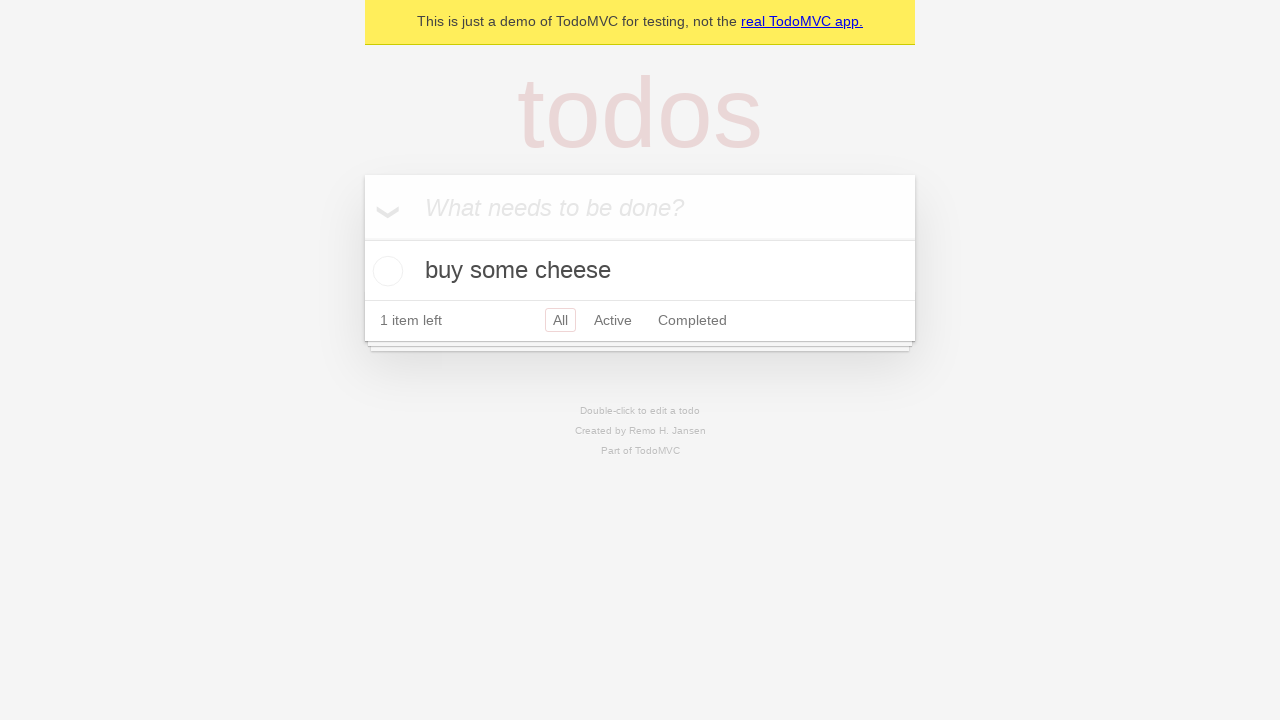

Filled second todo item: 'feed the cat' on internal:attr=[placeholder="What needs to be done?"i]
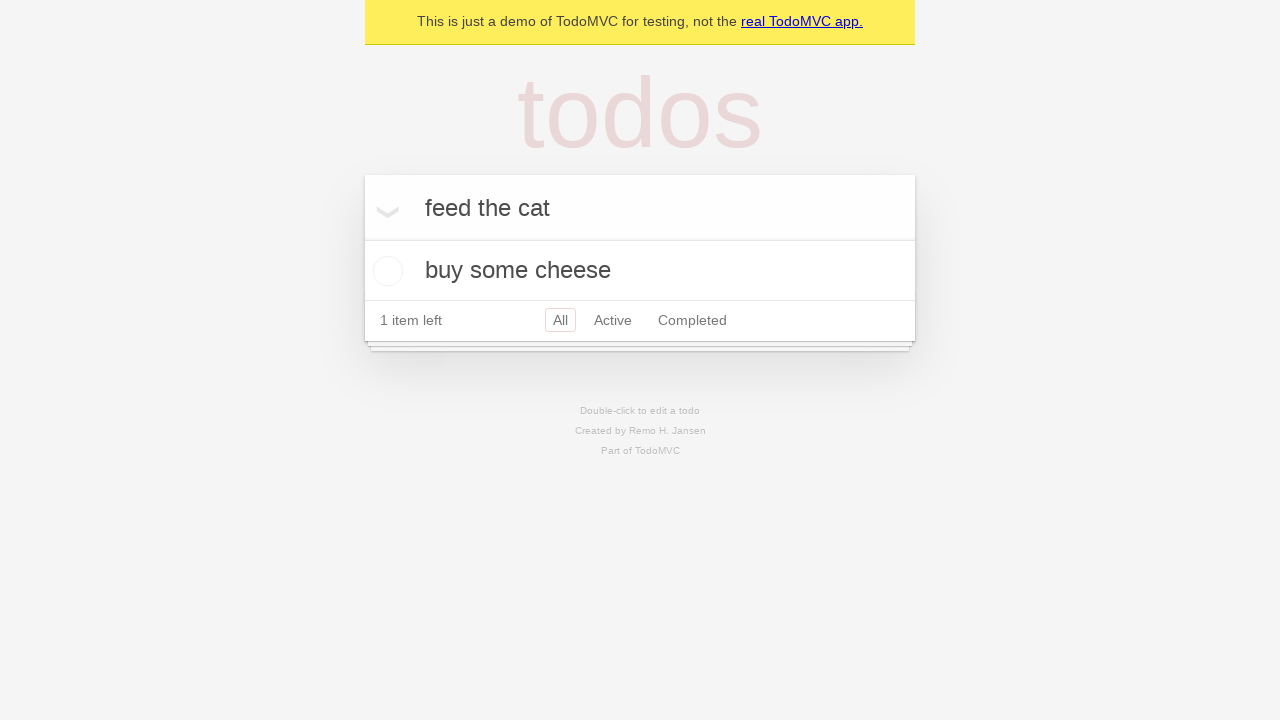

Pressed Enter to add second todo on internal:attr=[placeholder="What needs to be done?"i]
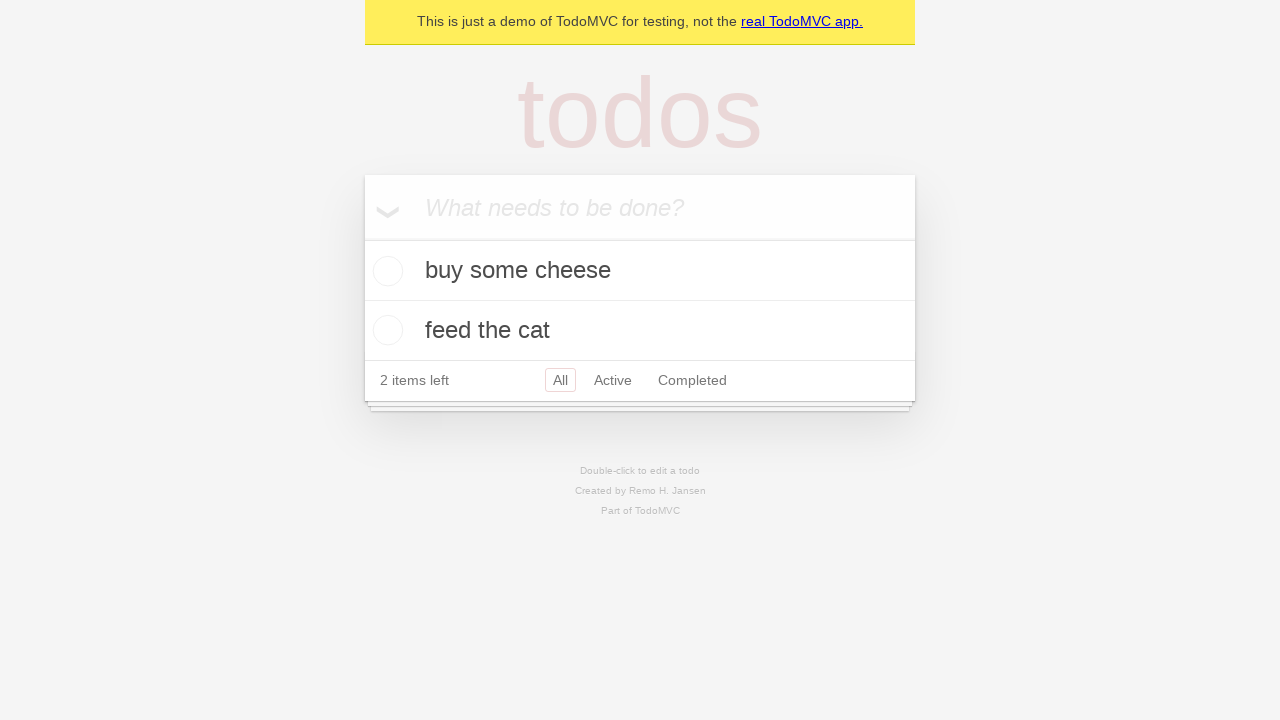

Filled third todo item: 'book a doctors appointment' on internal:attr=[placeholder="What needs to be done?"i]
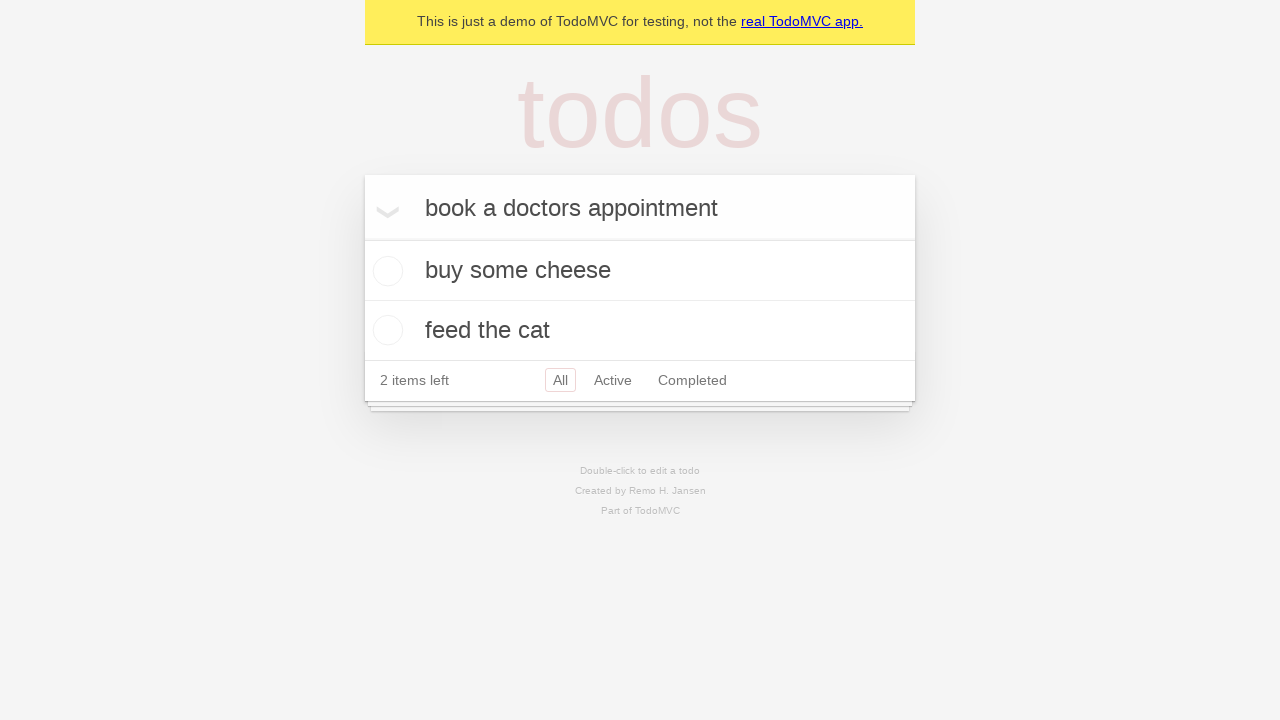

Pressed Enter to add third todo on internal:attr=[placeholder="What needs to be done?"i]
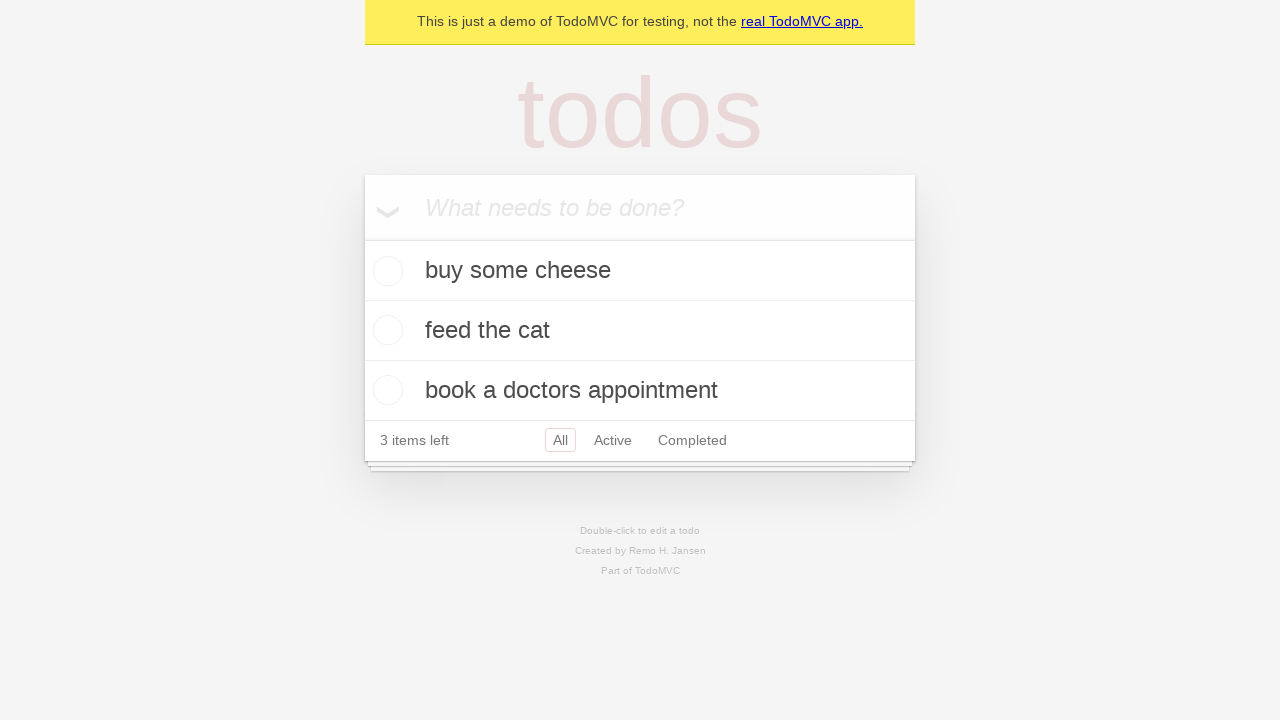

Clicked 'Mark all as complete' checkbox at (362, 238) on internal:label="Mark all as complete"i
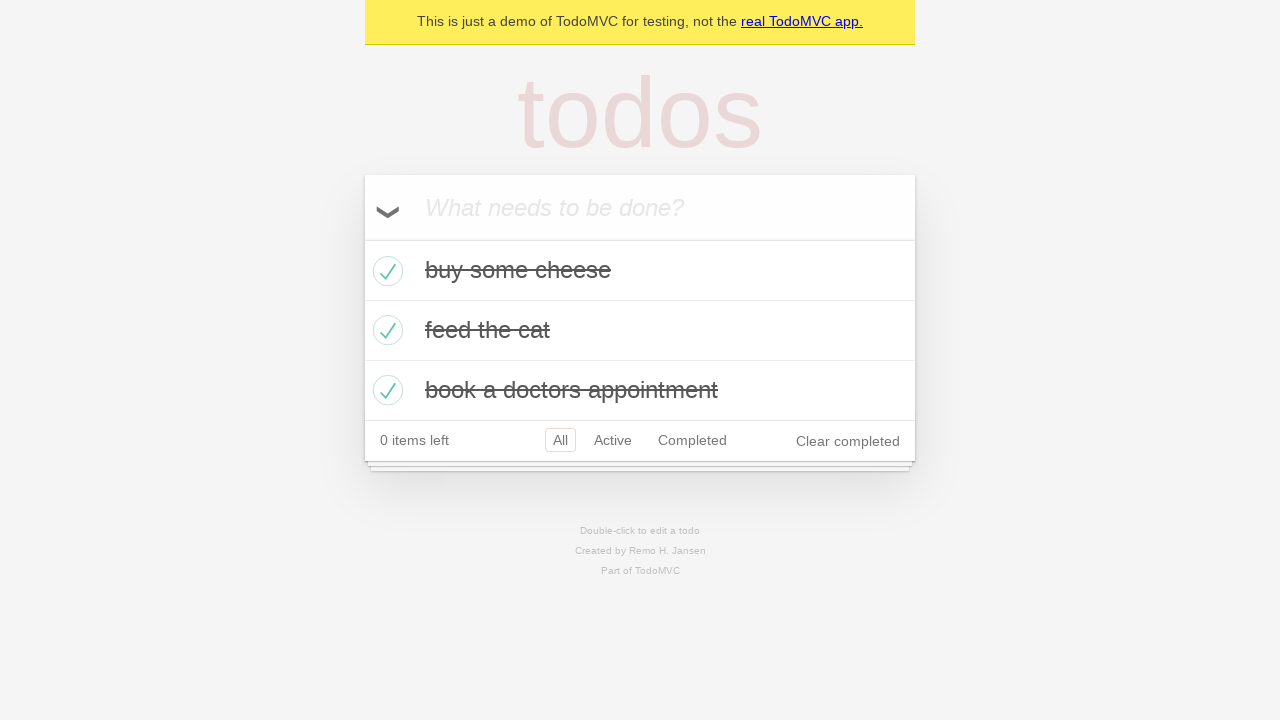

All todo items marked as completed
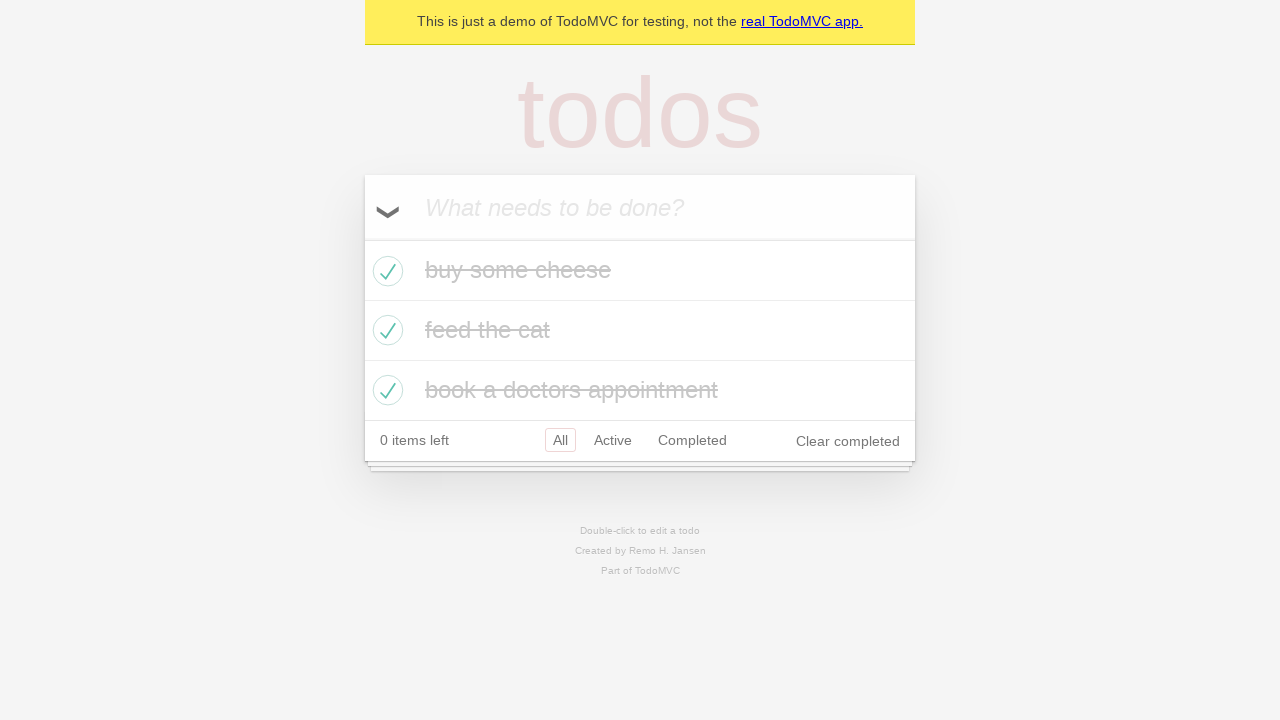

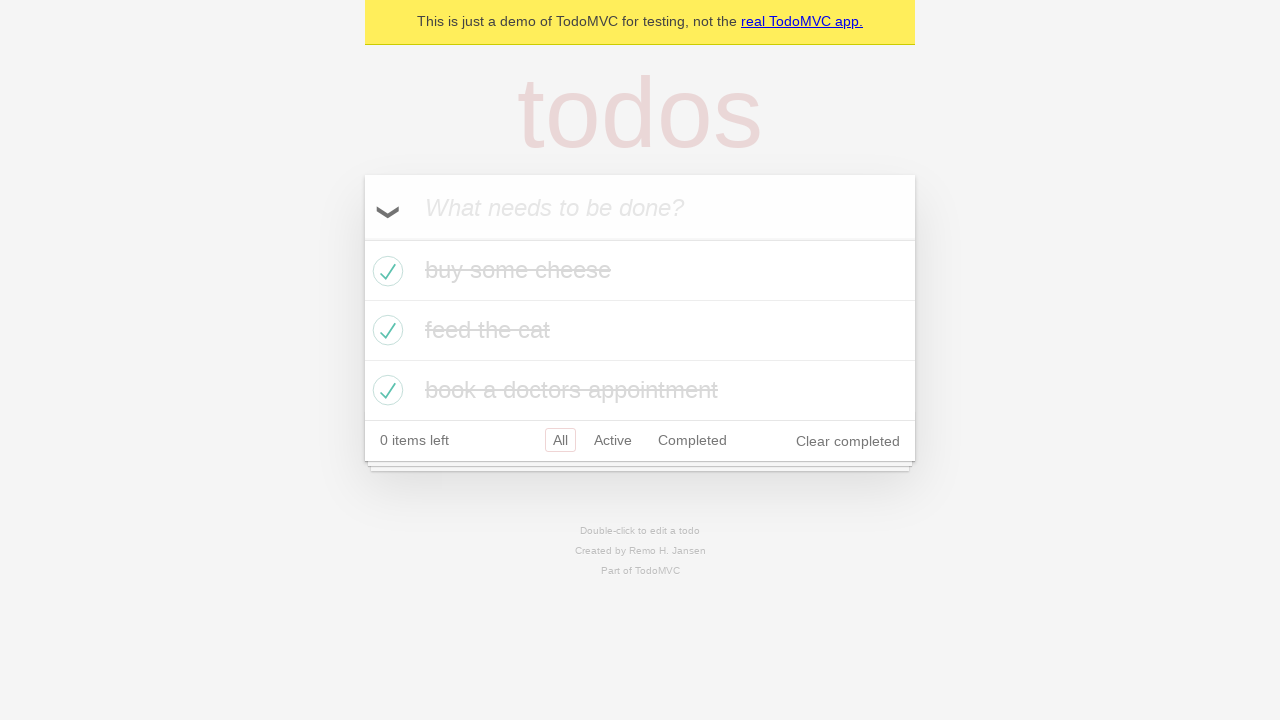